Tests logout functionality by logging in, opening the menu, and clicking logout

Starting URL: https://www.saucedemo.com/

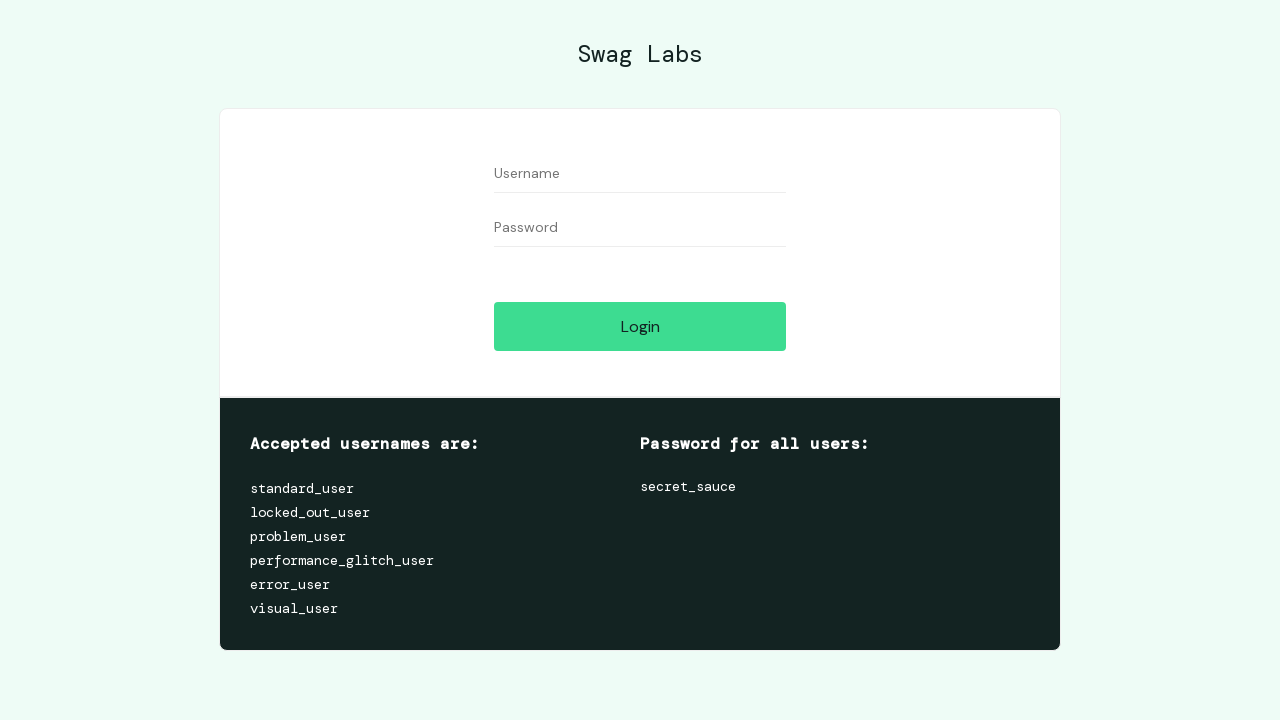

Filled username field with 'standard_user' on #user-name
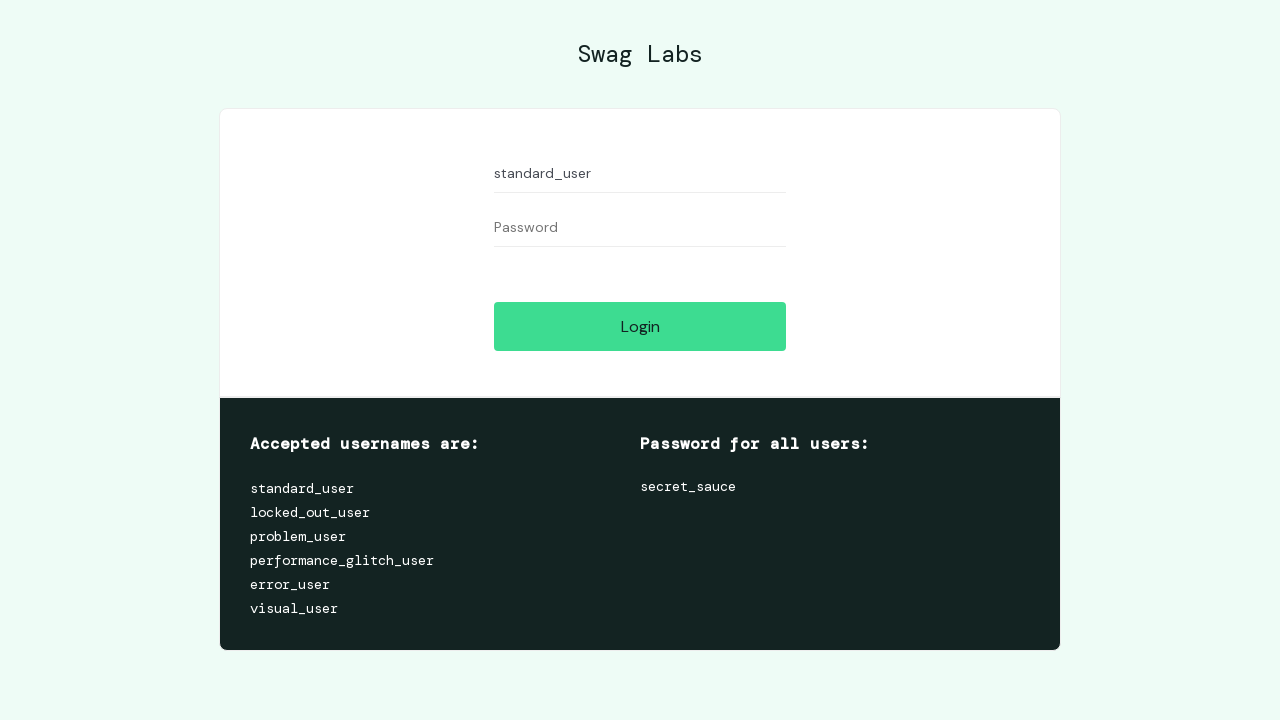

Filled password field with 'secret_sauce' on #password
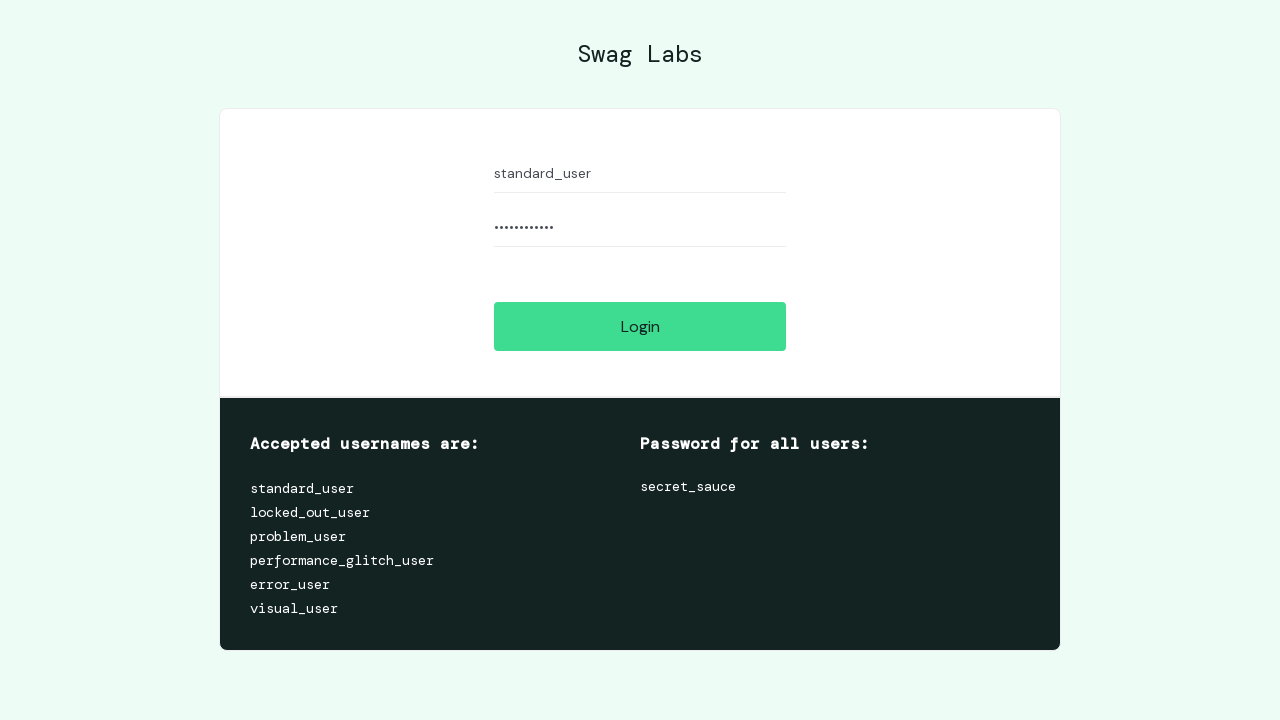

Clicked login button at (640, 326) on #login-button
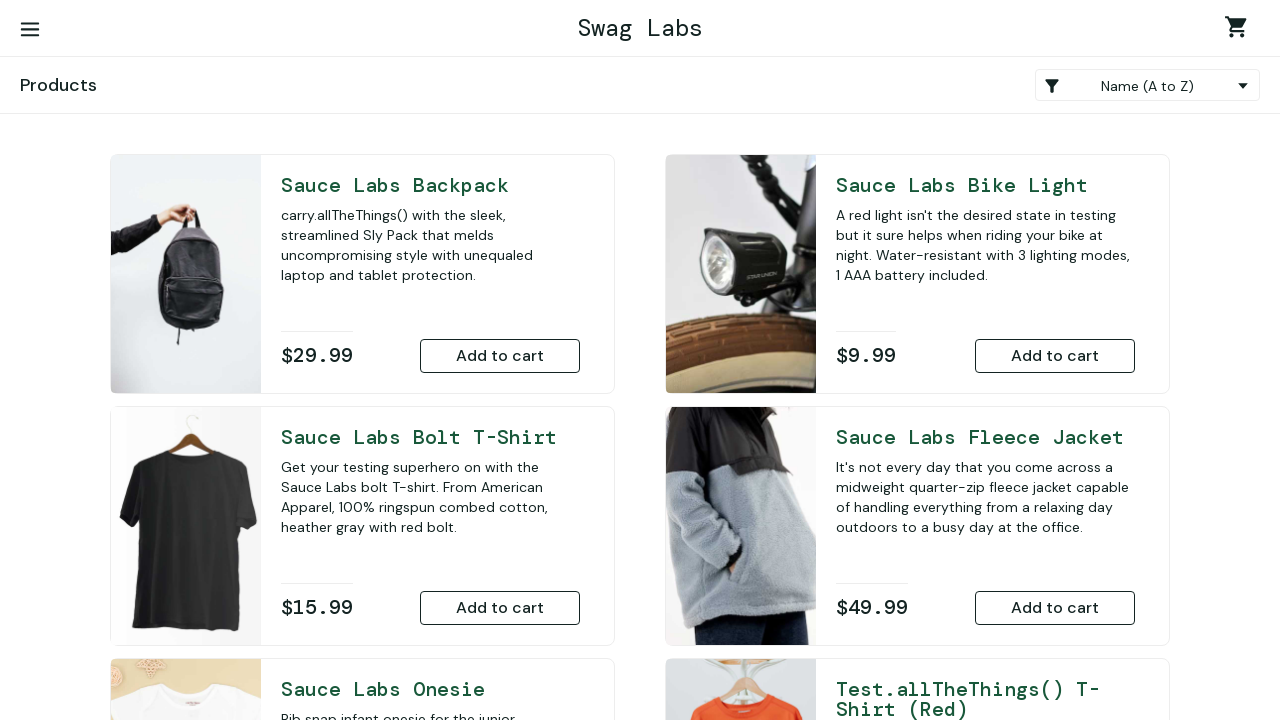

Products page loaded successfully
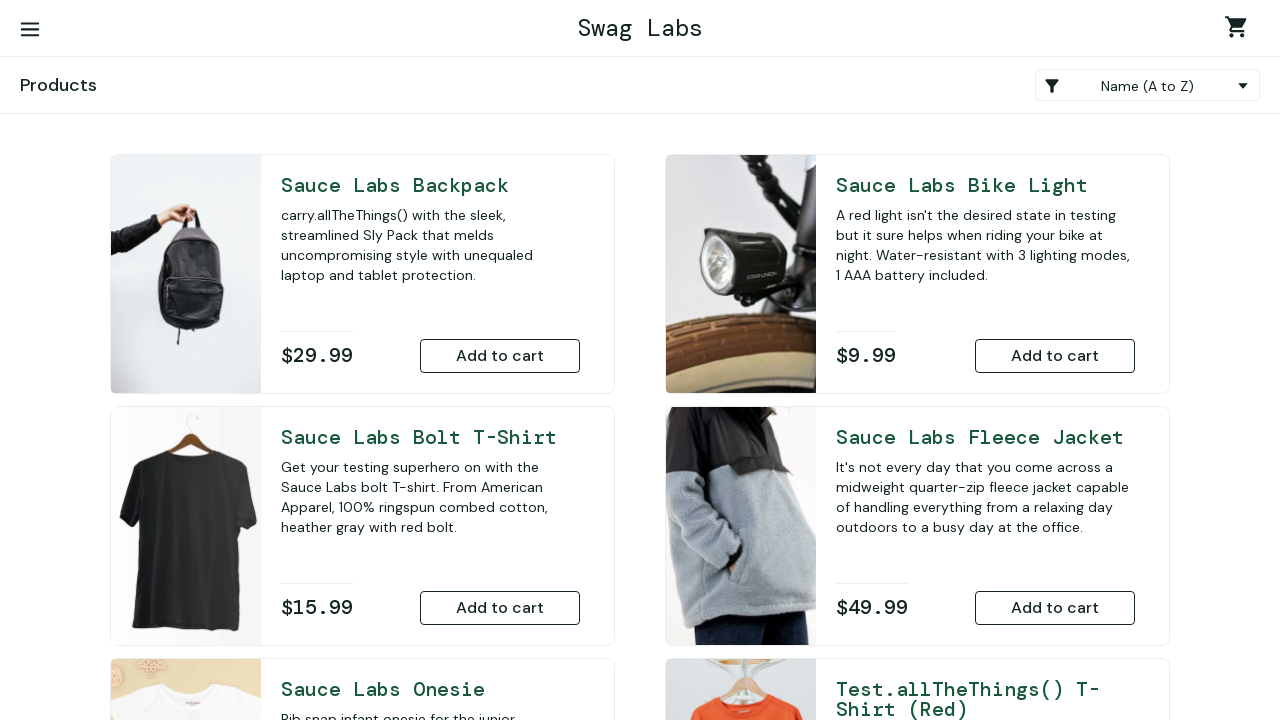

Opened hamburger menu at (30, 30) on xpath=//*[@id='react-burger-menu-btn']
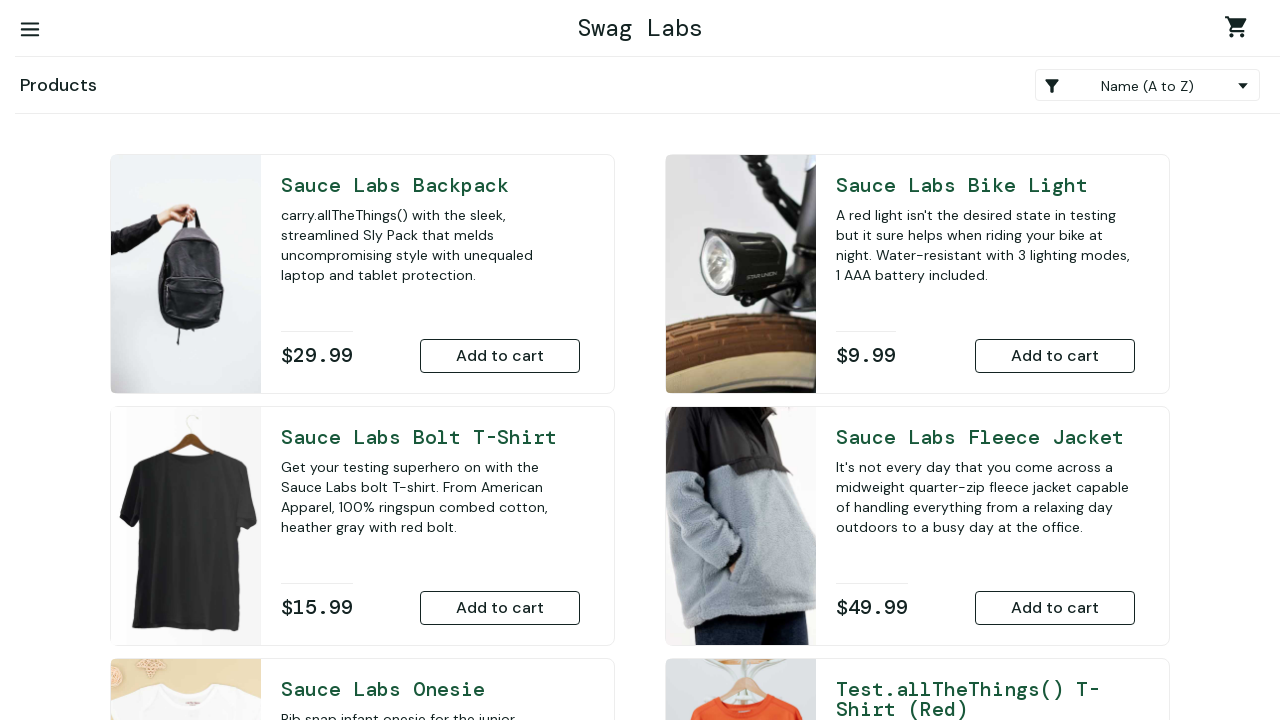

Clicked logout button from menu at (150, 156) on #logout_sidebar_link
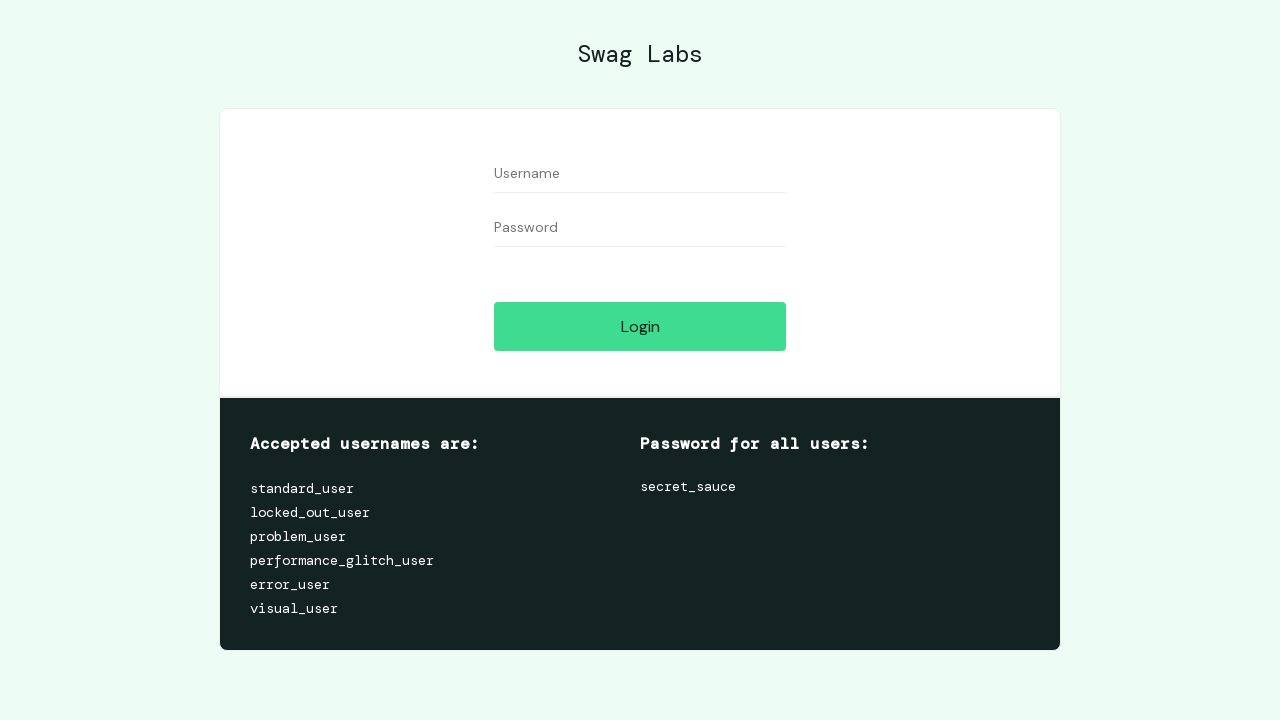

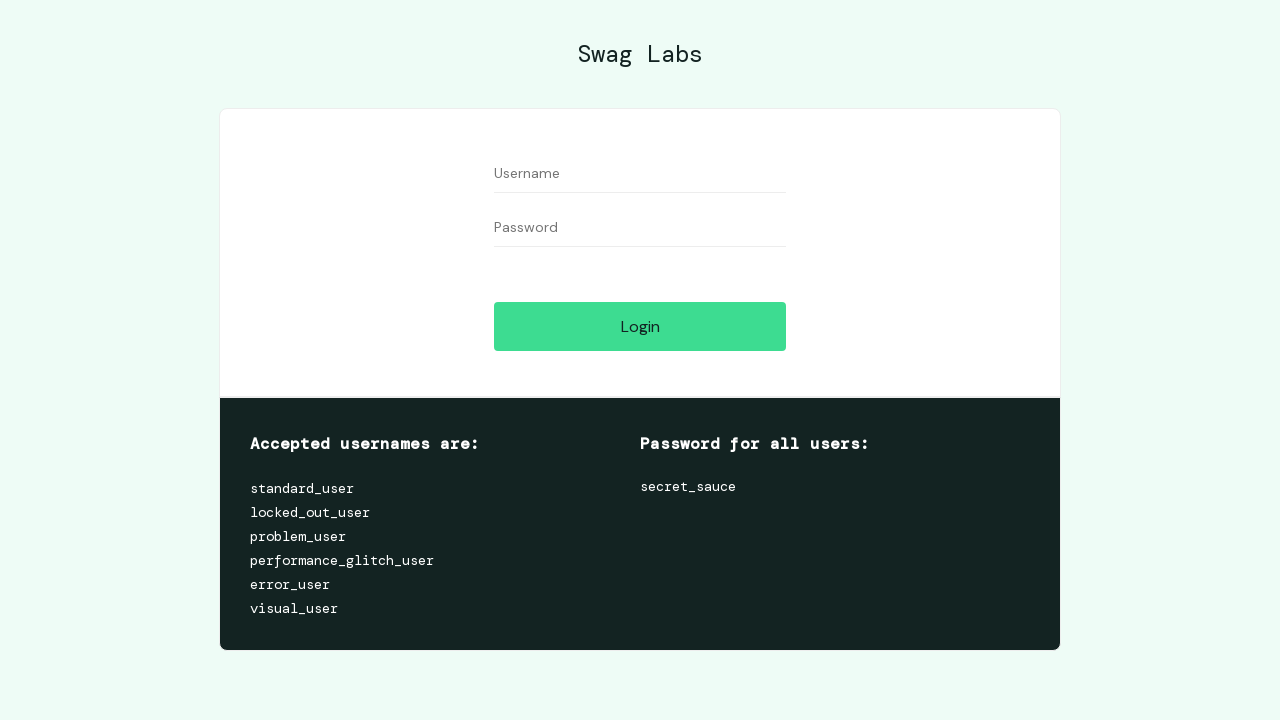